Tests the footer "Contacts" link by clicking it and verifying navigation to contacts page

Starting URL: https://m.sport-express.ru/hockey/nhl/nashi-v-nhl-pervaya-trojka/

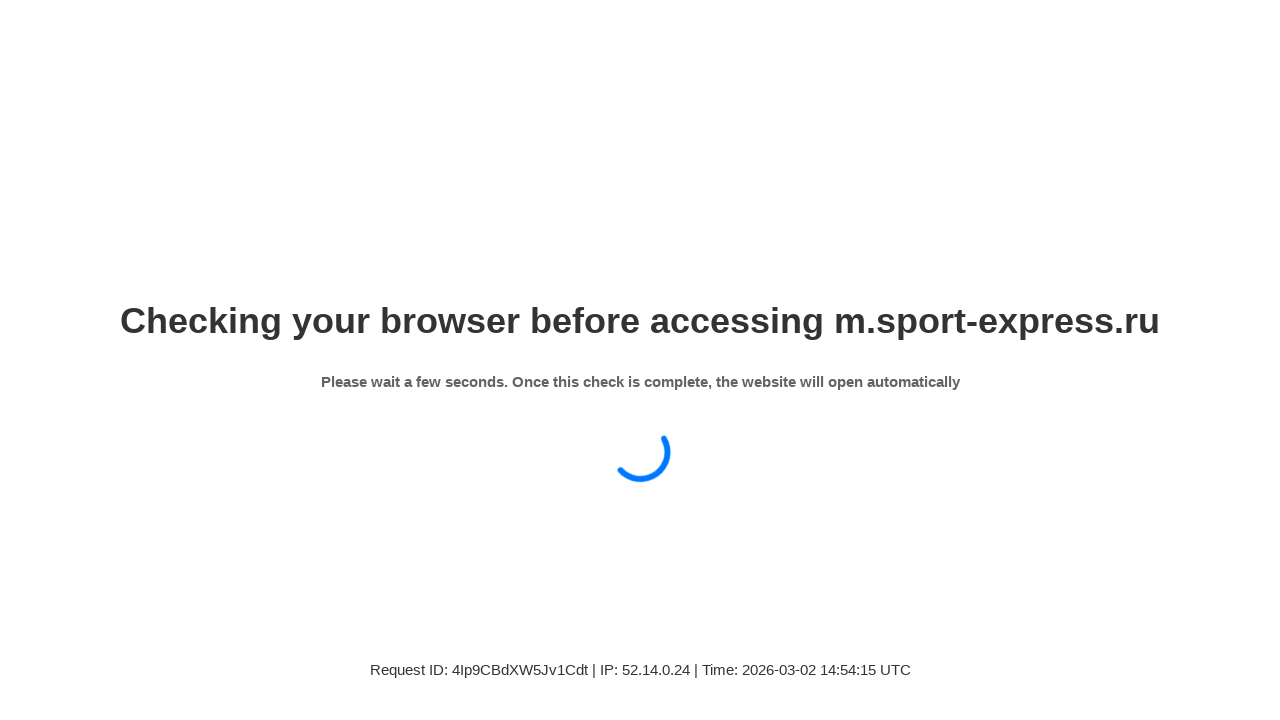

Clicked the 'Контакты' (Contacts) link in footer at (950, 365) on xpath=//a[contains(text(),'Контакты')]
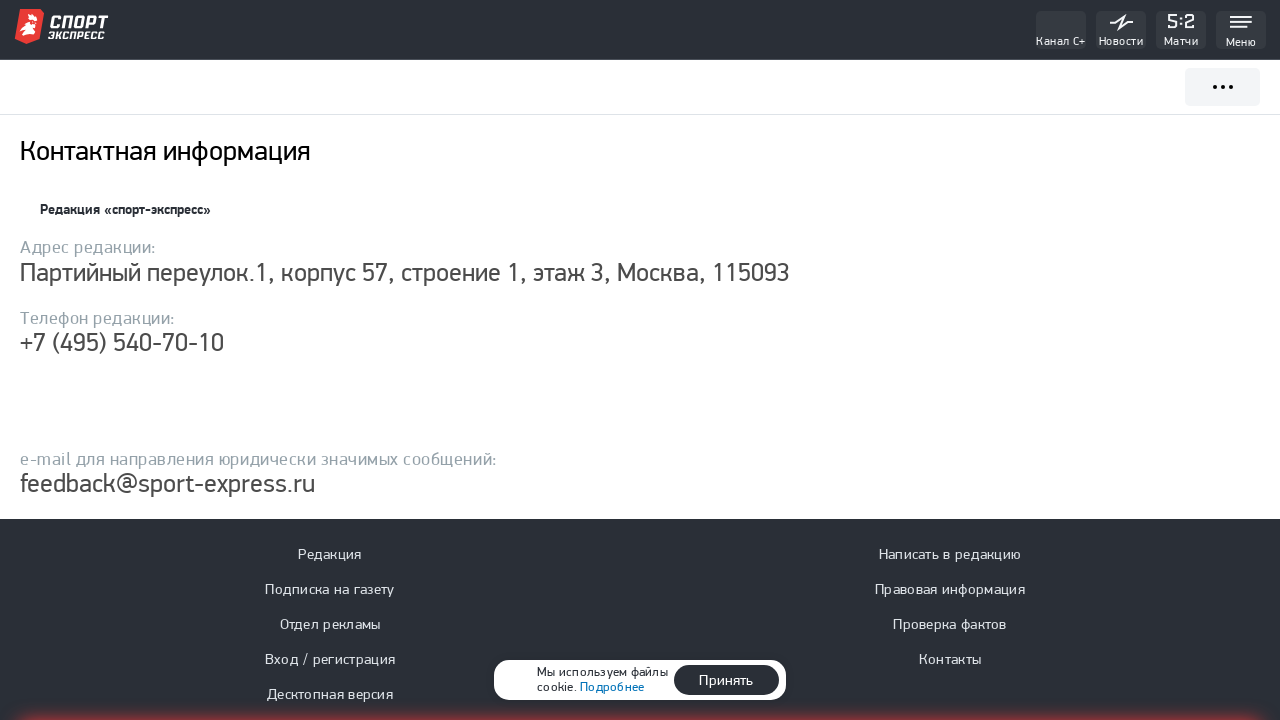

Verified navigation to contacts page at https://m.sport-express.ru/company/contacts/
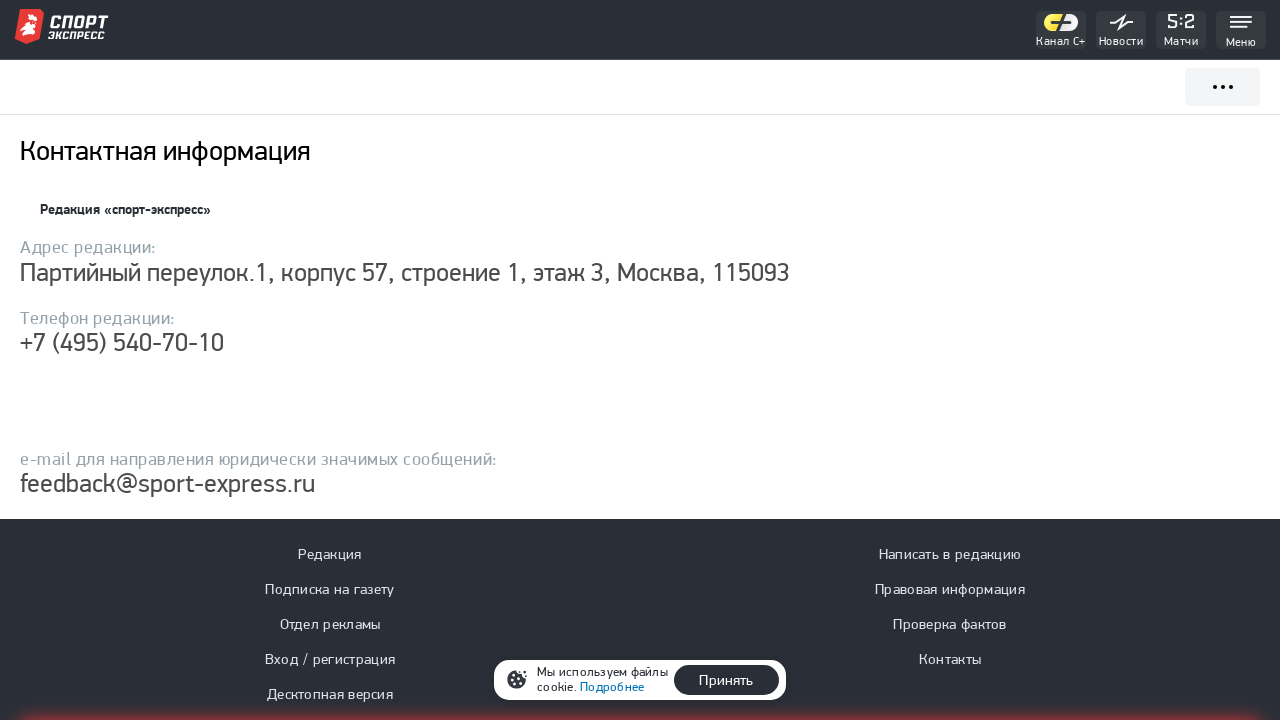

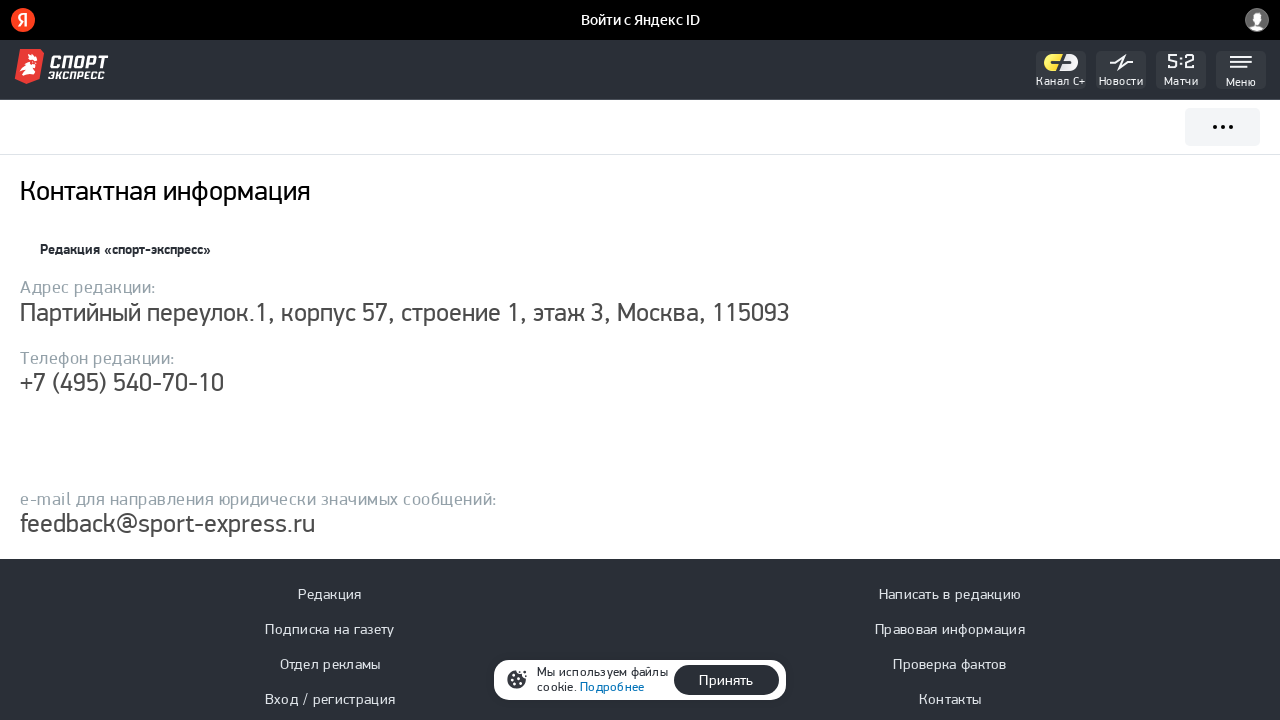